Tests the BC business name registry by navigating through the workflow to check if a business name is available for registration as a Limited Company, filling in the name and designation, and waiting for the review status.

Starting URL: https://www.names.bcregistry.gov.bc.ca/

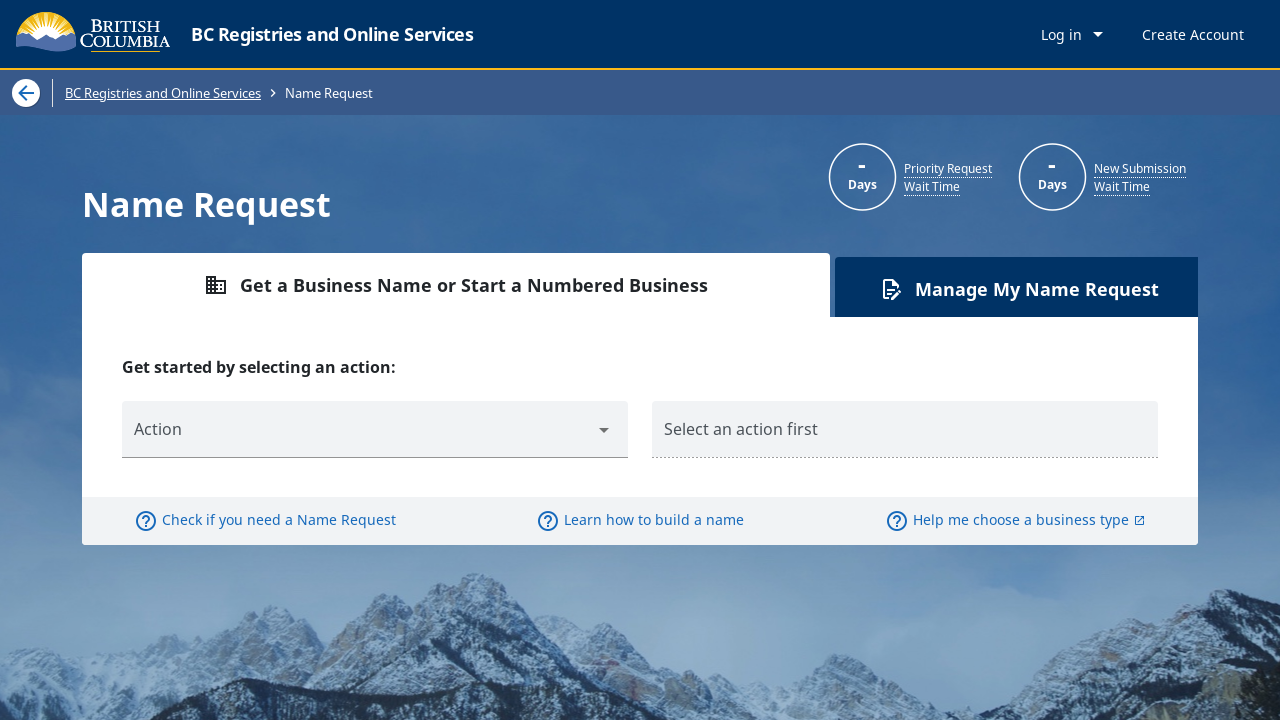

Clicked the Action button to start the process at (375, 429) on internal:role=button[name="Action"i]
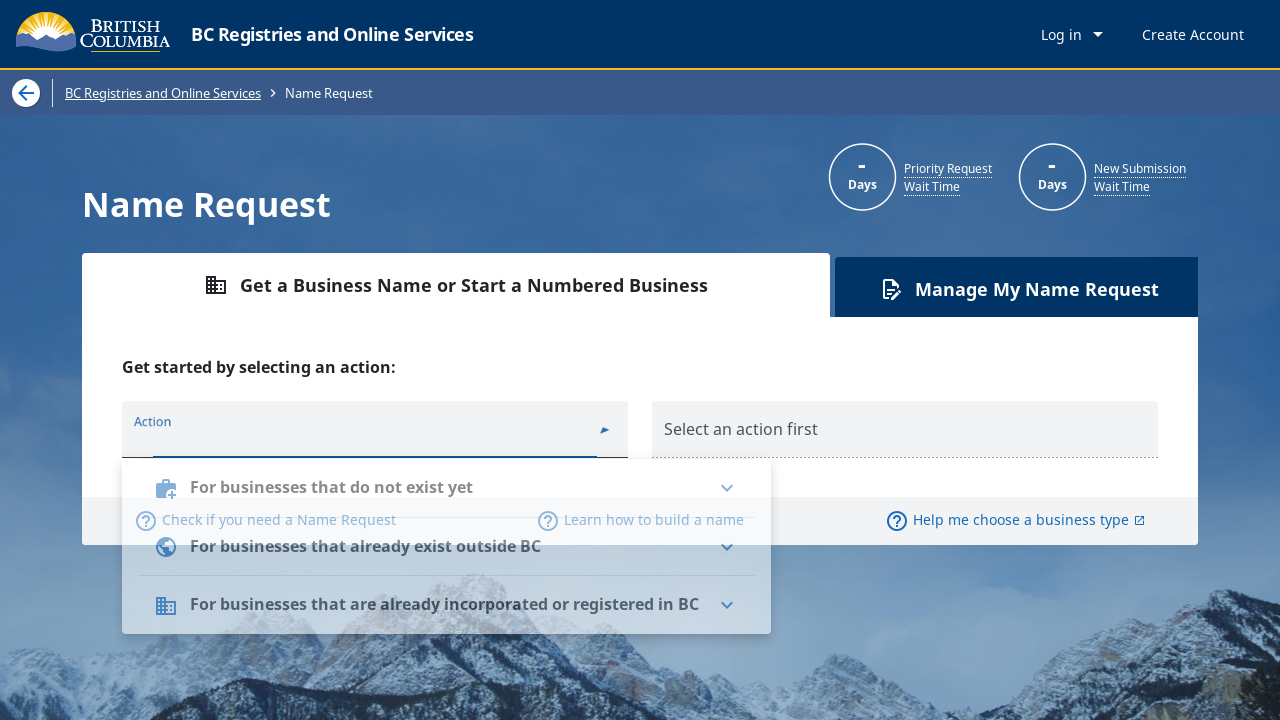

Selected option for businesses that do not have existing registration at (446, 488) on internal:role=menuitem[name="For businesses that do not"i] >> div >> nth=0
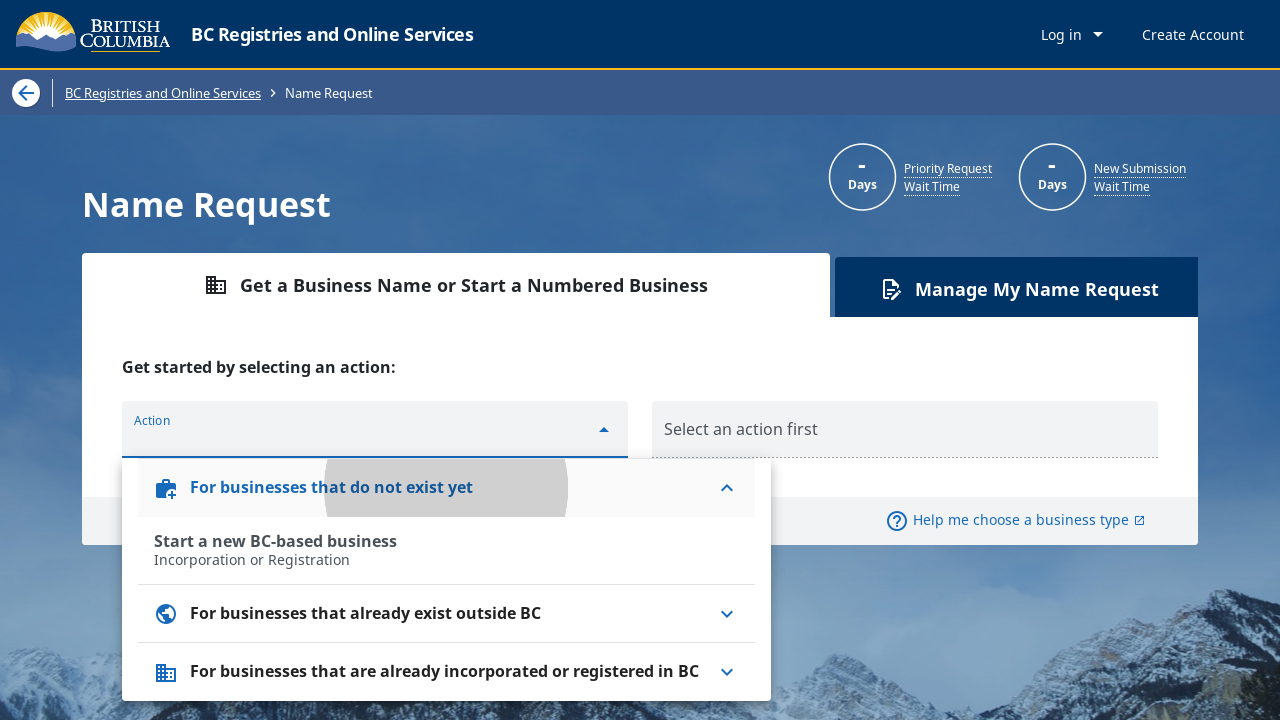

Selected to start a new BC-based business at (454, 542) on internal:text="Start a new BC-based business"i
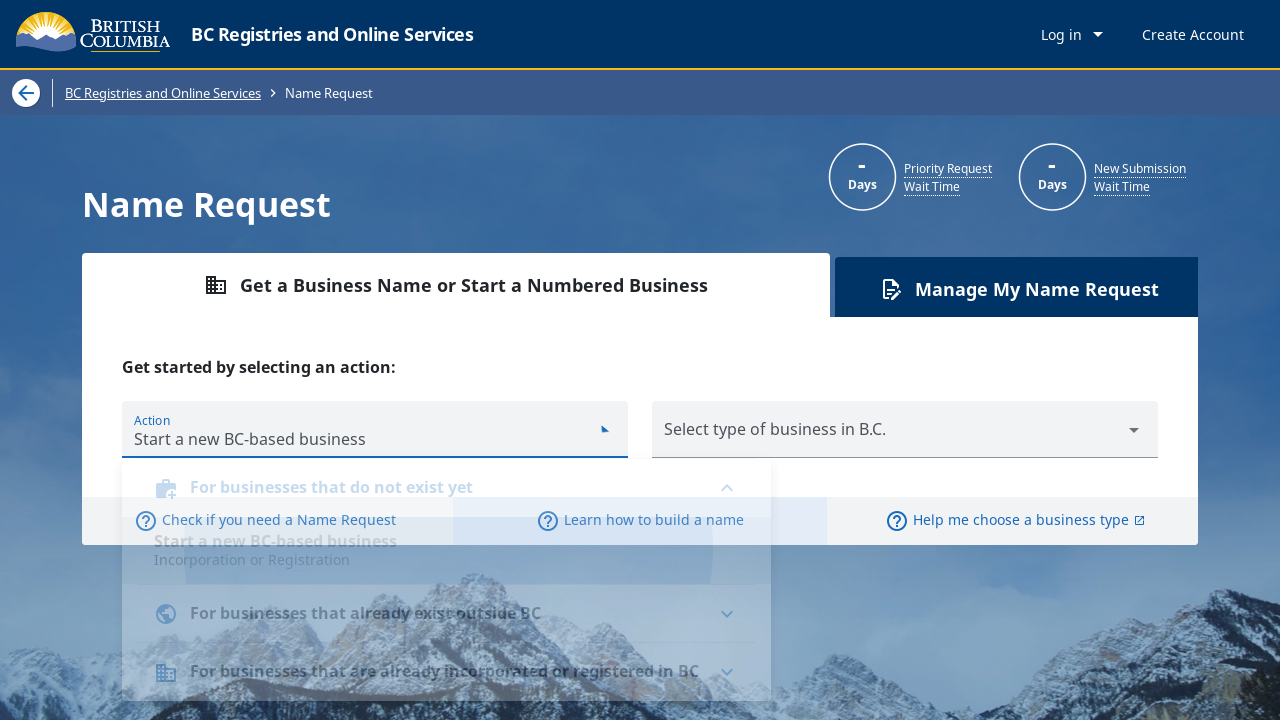

Clicked to select type of business at (905, 429) on internal:role=button[name="Select type of business in B."i]
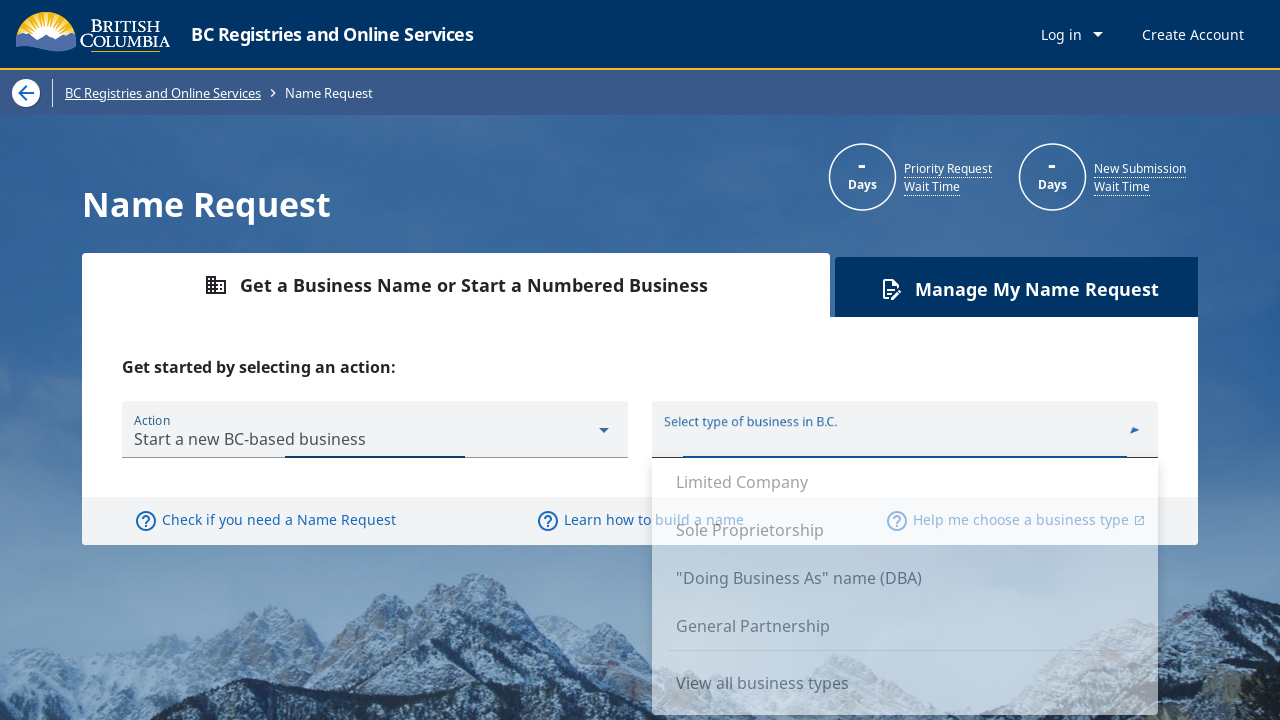

Selected Limited Company as the business type at (905, 482) on internal:text="Limited Company"i
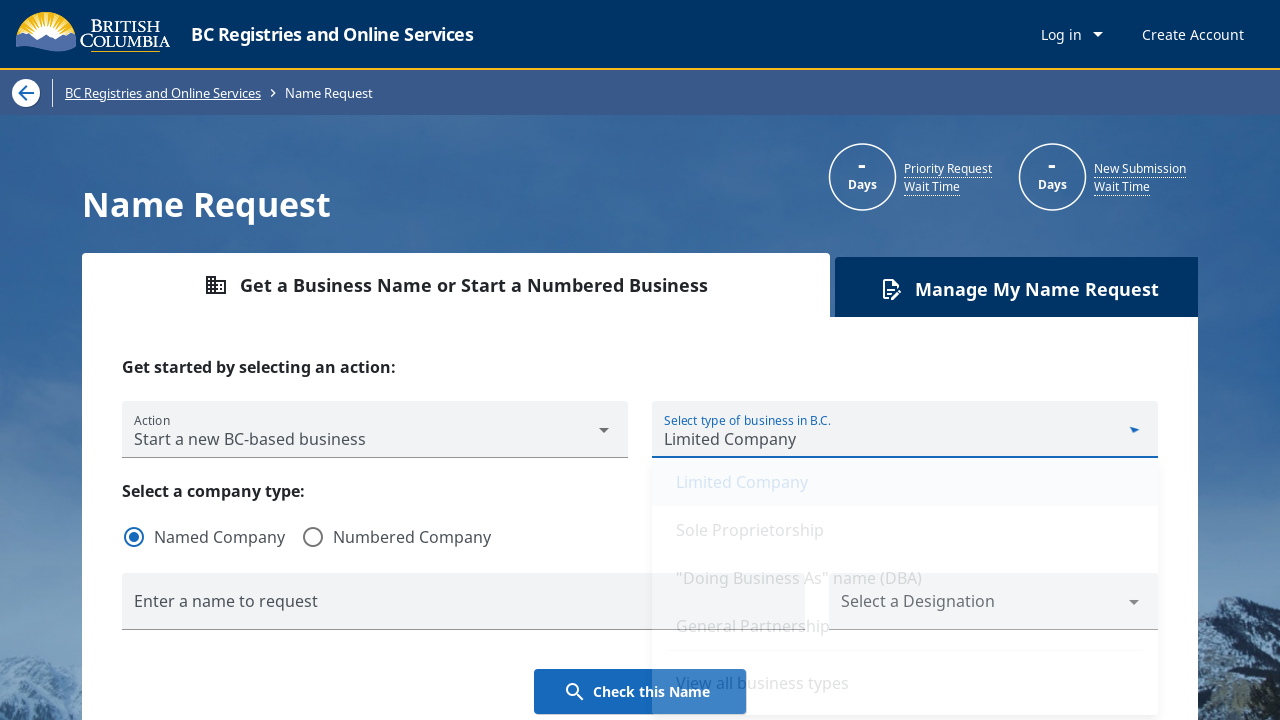

Clicked on the business name input field at (463, 611) on internal:role=textbox[name="Enter a name to request"i]
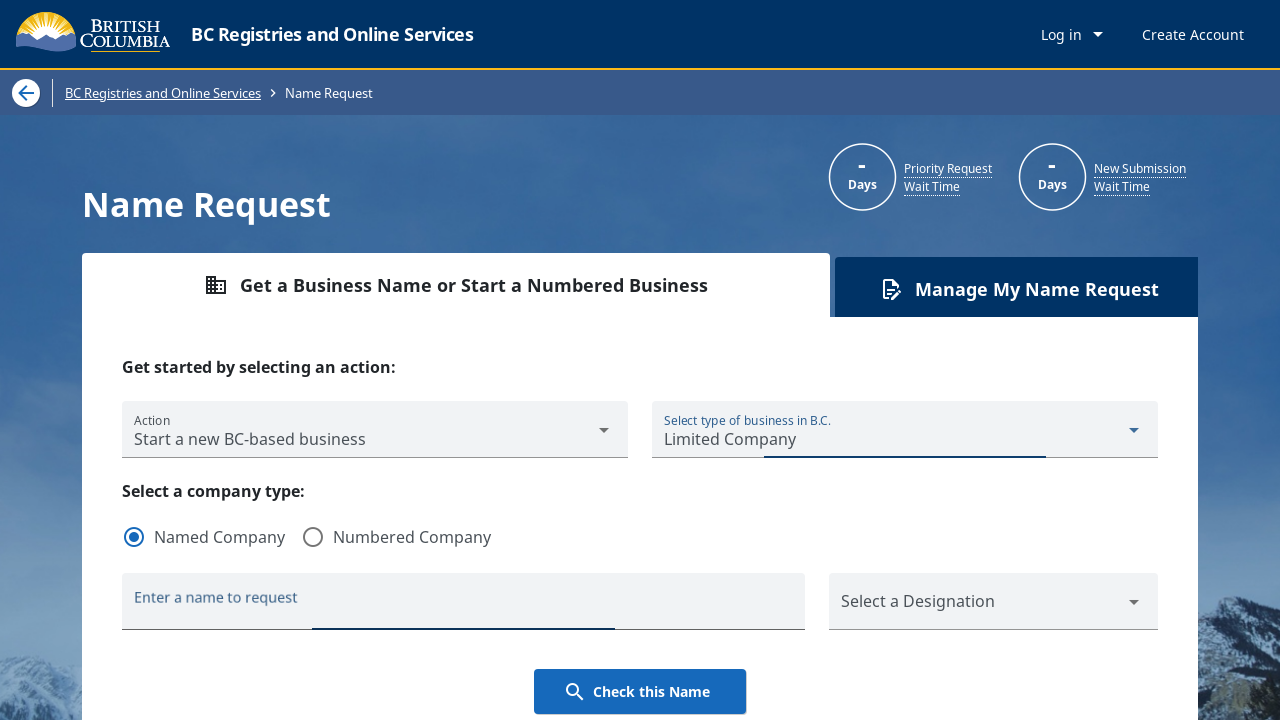

Filled in business name as 'Mountain View Solutions' on internal:role=textbox[name="Enter a name to request"i]
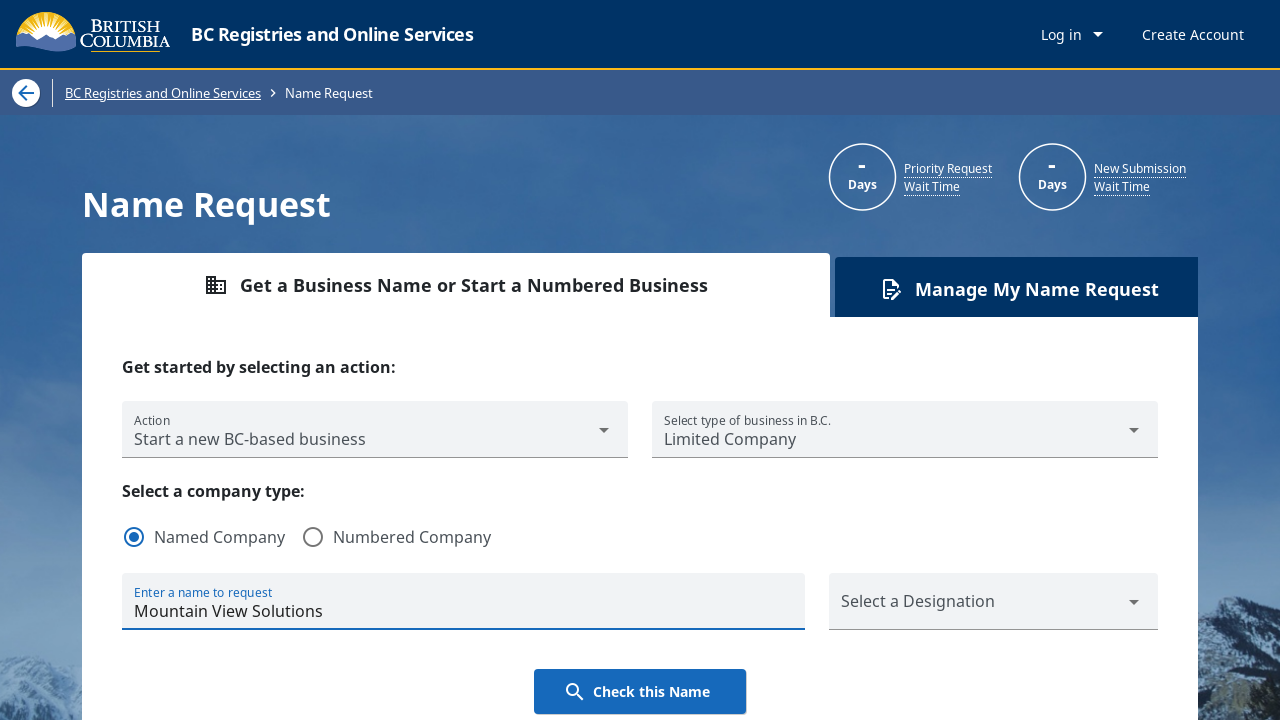

Clicked to select a designation at (993, 601) on internal:role=button[name="Select a Designation"i]
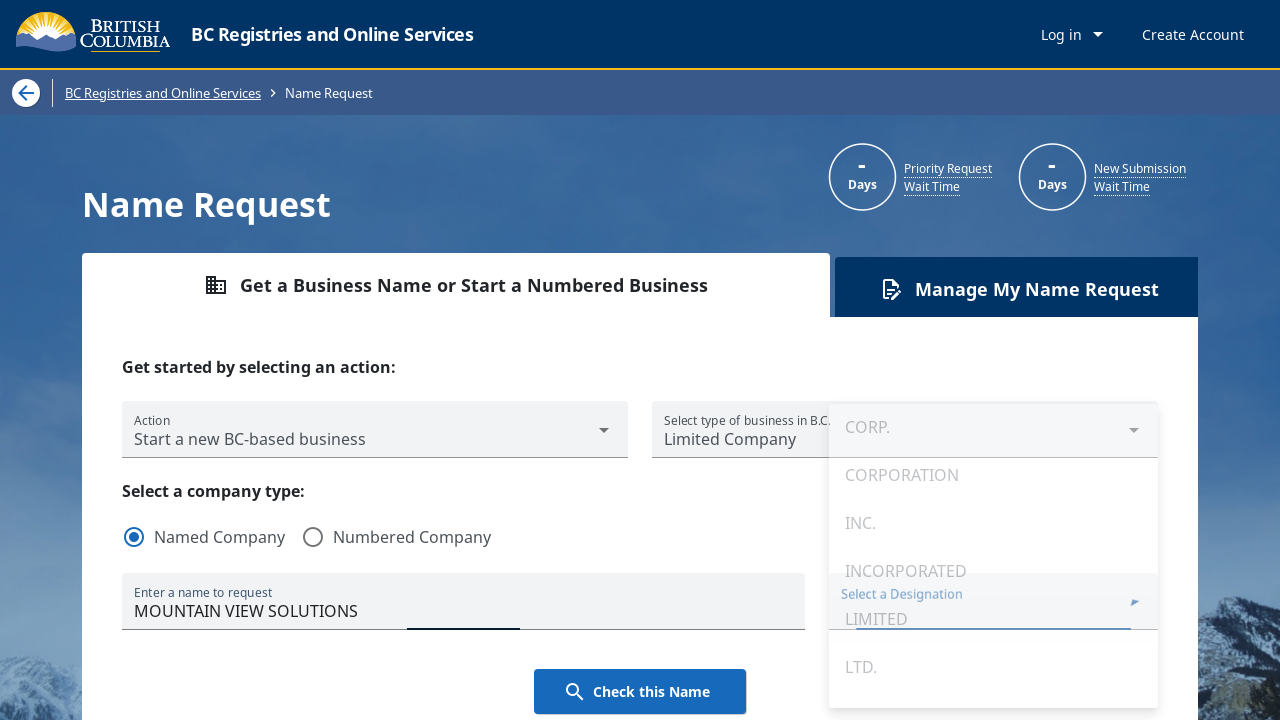

Selected CORP. as the business designation at (994, 428) on internal:text="CORP."i
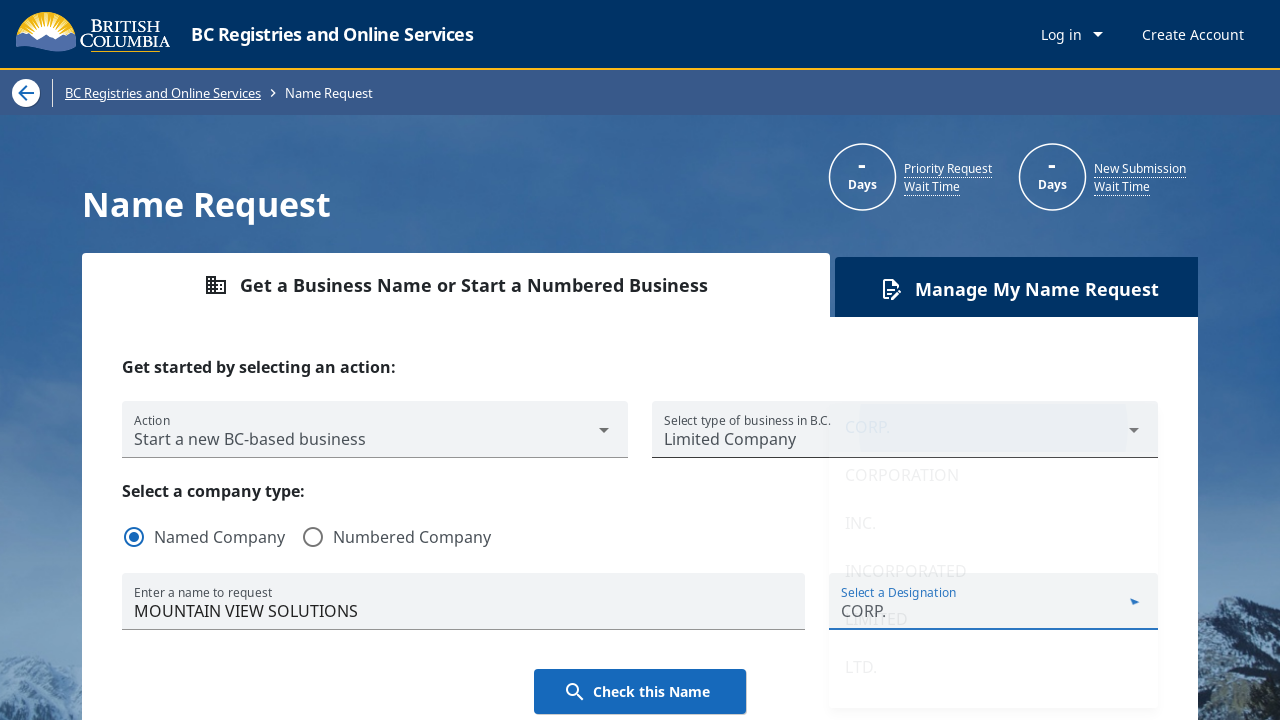

Clicked the Check this Name button at (640, 692) on internal:role=button[name="Check this Name"i]
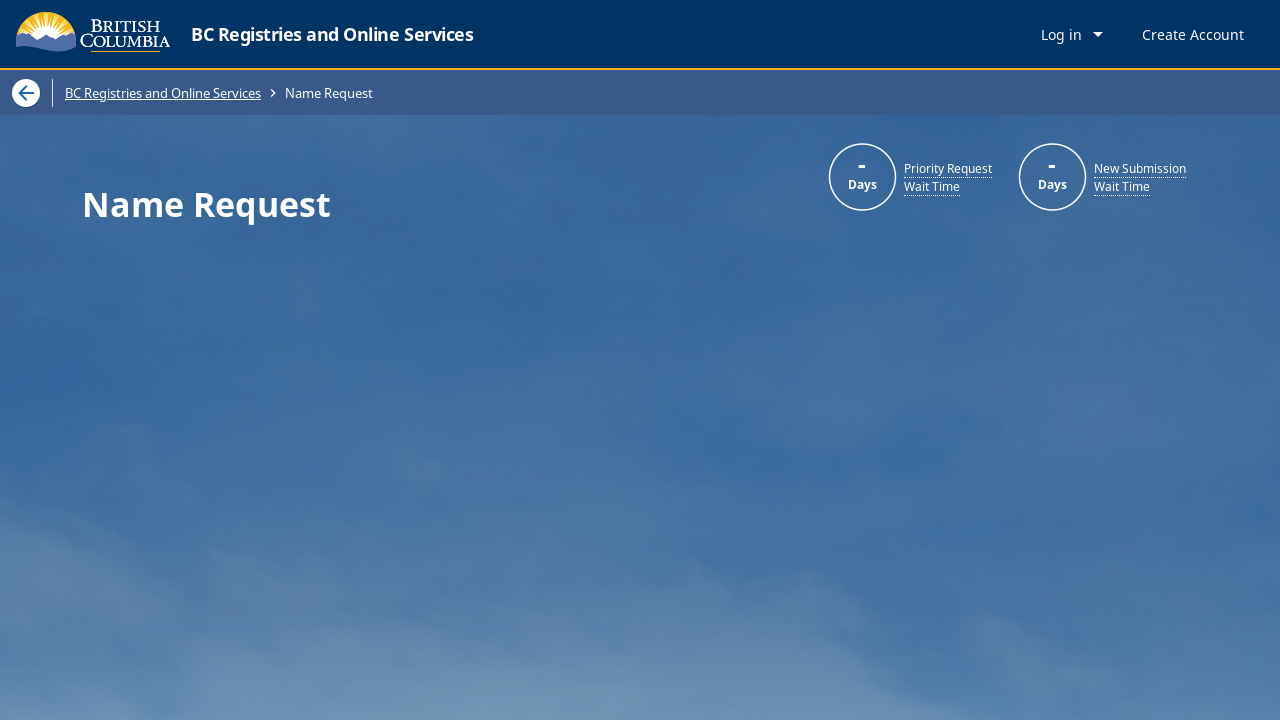

Waited for the review status to appear (Attention Required or Ready for Review)
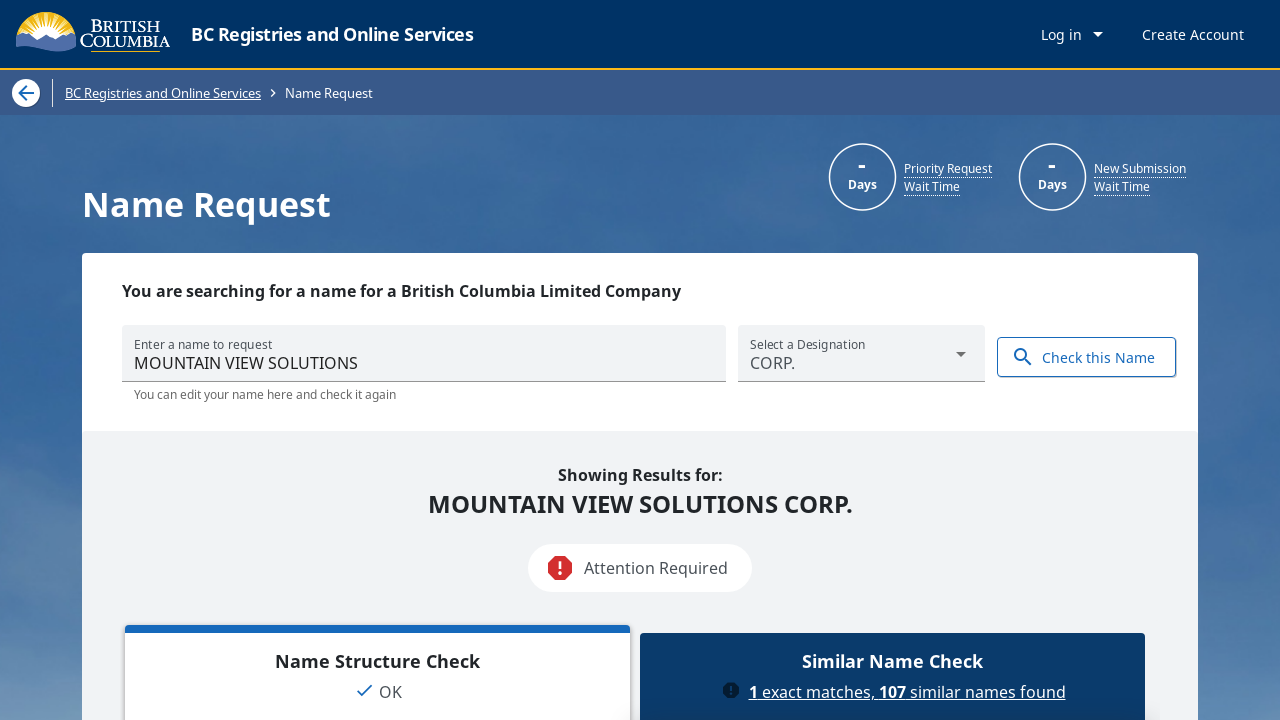

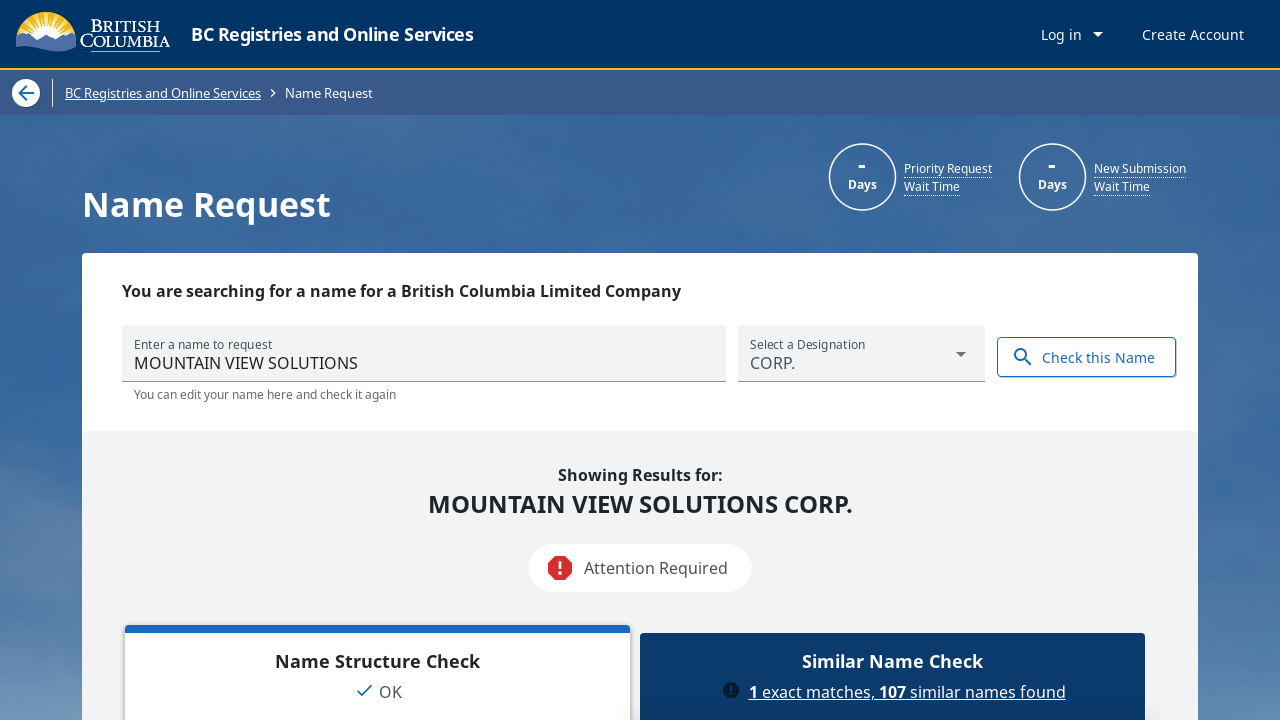